Navigates to a practice form page and clicks on a hobby checkbox to select it

Starting URL: https://demoqa.com/automation-practice-form

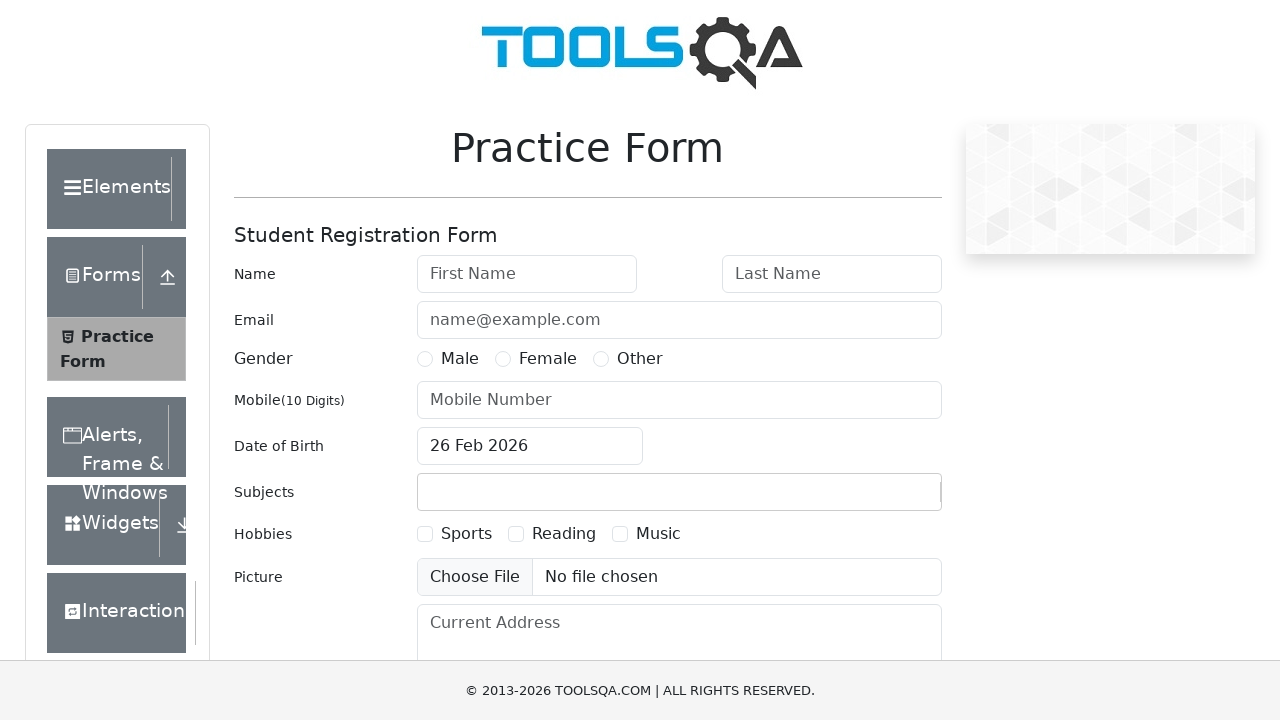

Navigated to automation practice form page
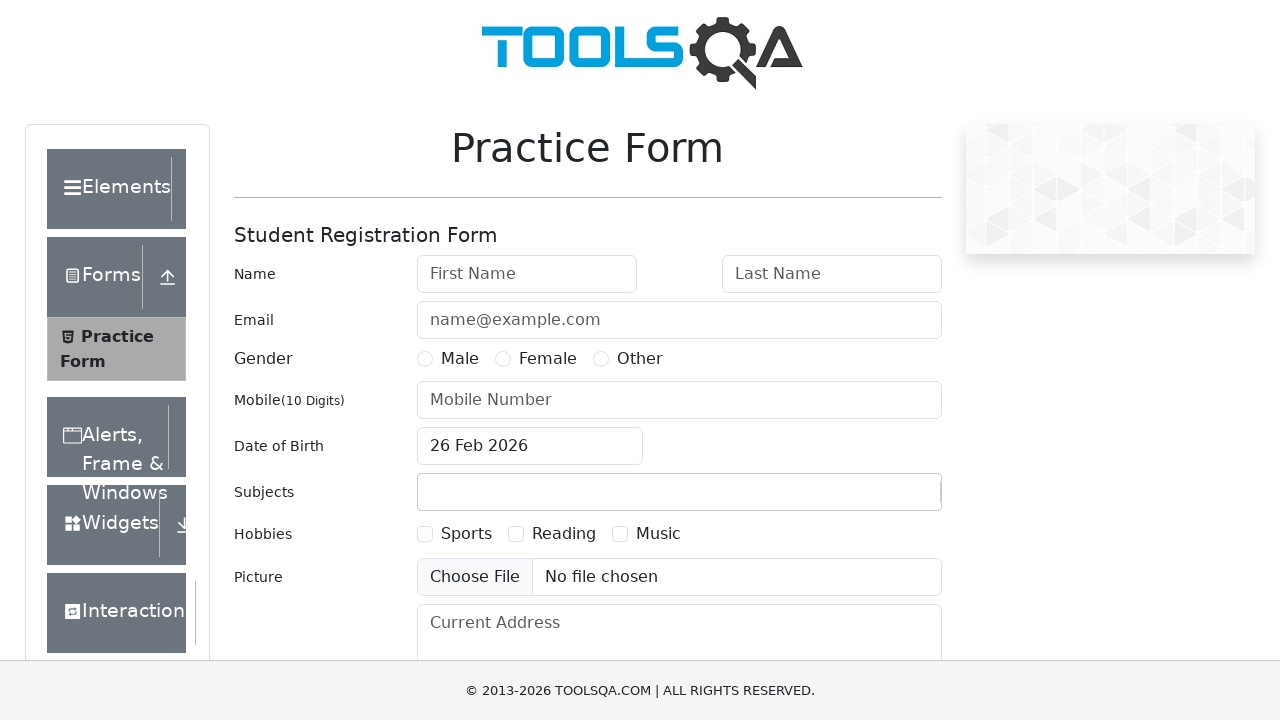

Clicked on the Sports hobby checkbox to select it at (425, 534) on xpath=//input[@id='hobbies-checkbox-1']
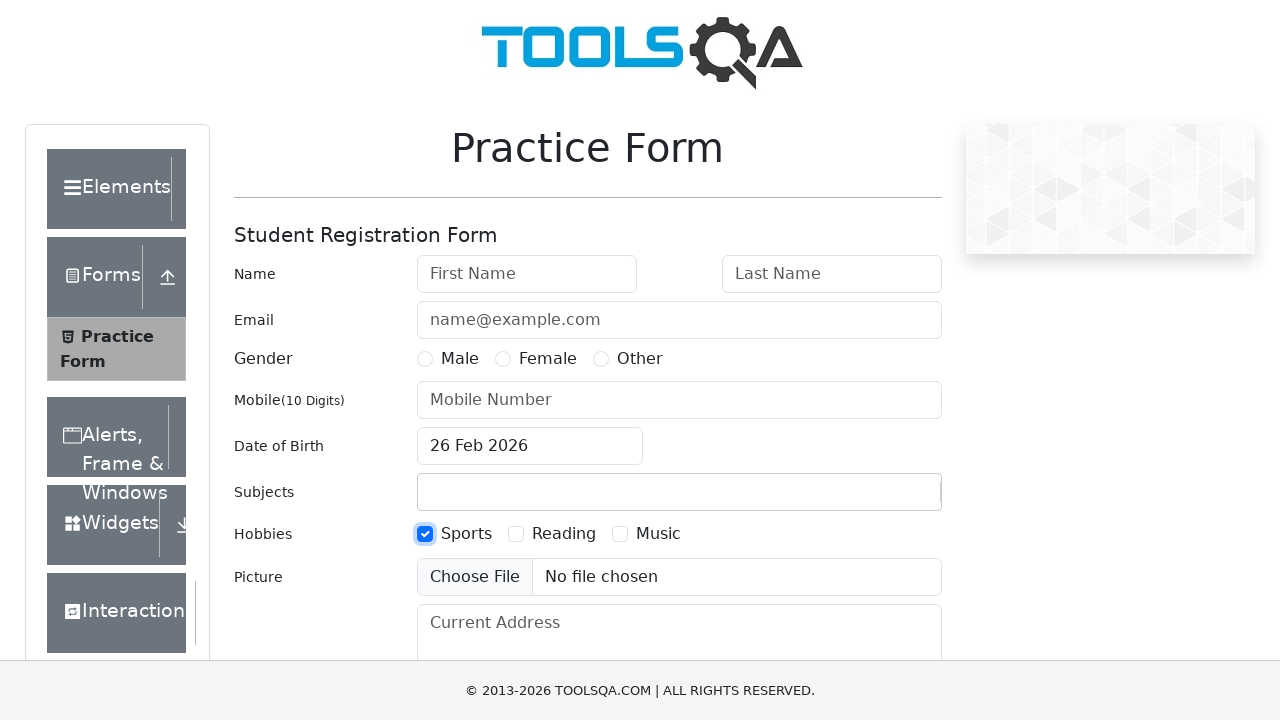

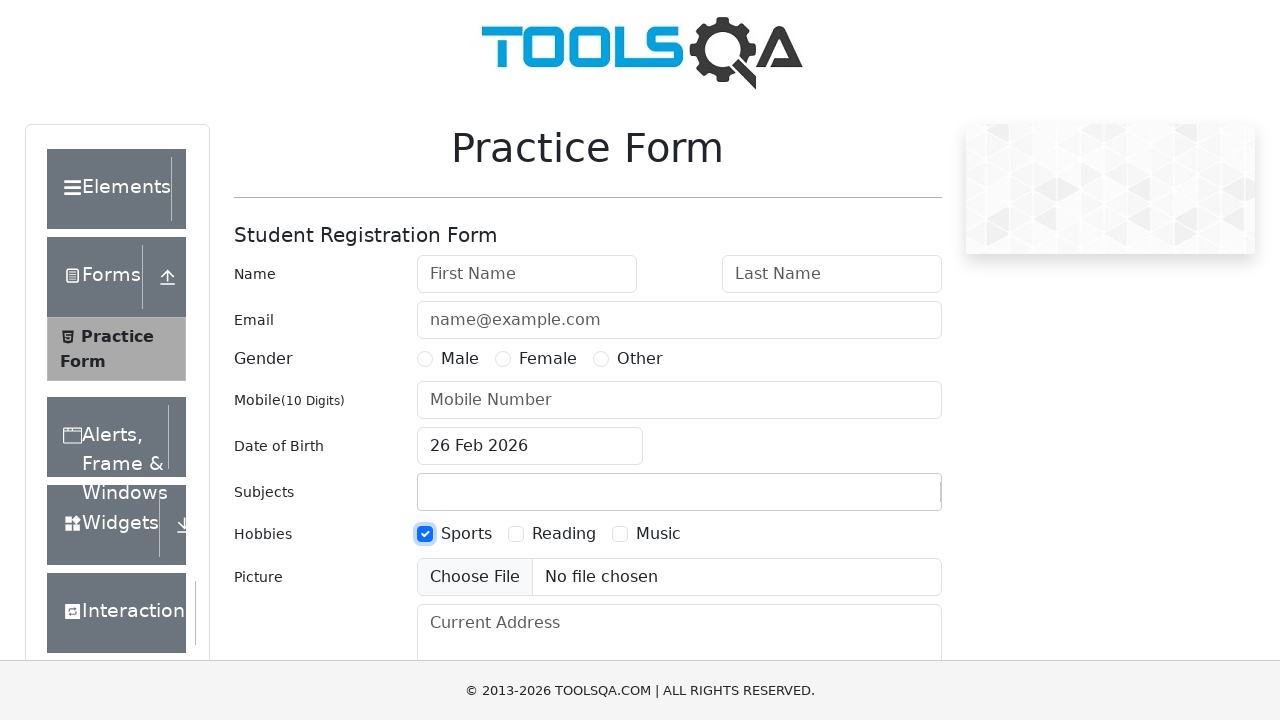